Tests file upload functionality by sending a file path to the upload input field and submitting the form, then verifying the uploaded filename is displayed correctly.

Starting URL: http://the-internet.herokuapp.com/upload

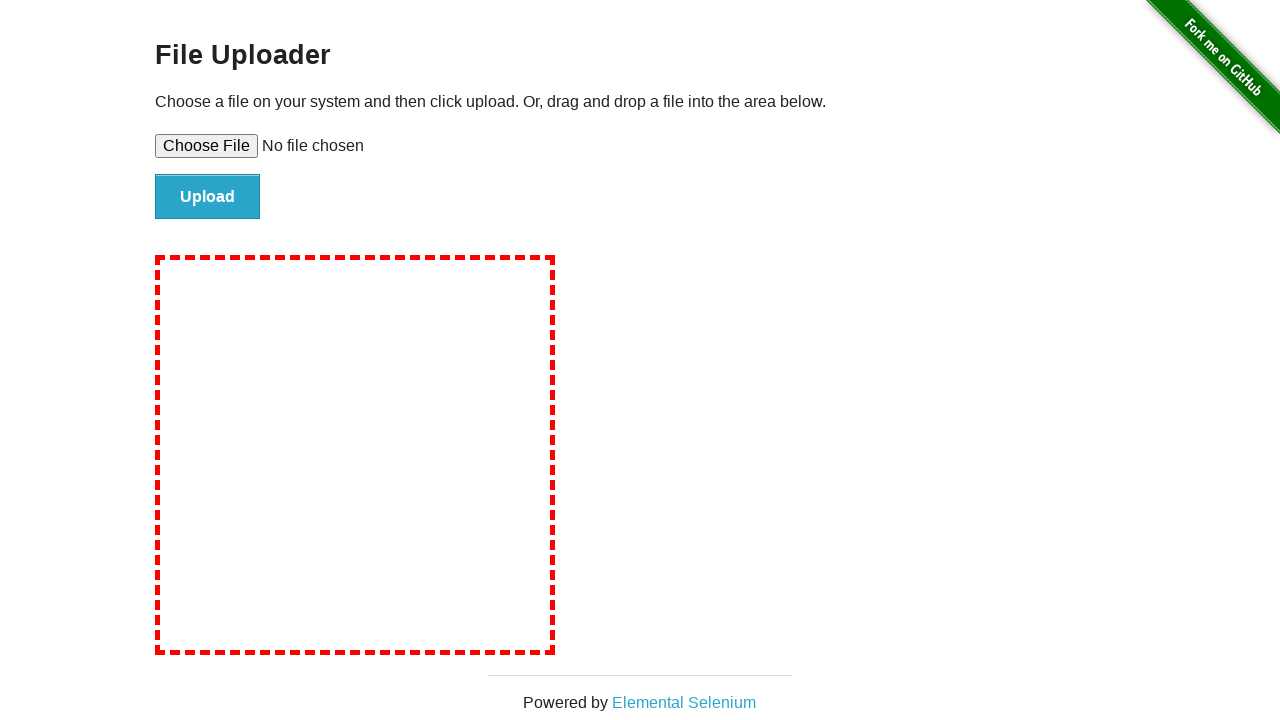

Created temporary test file for upload
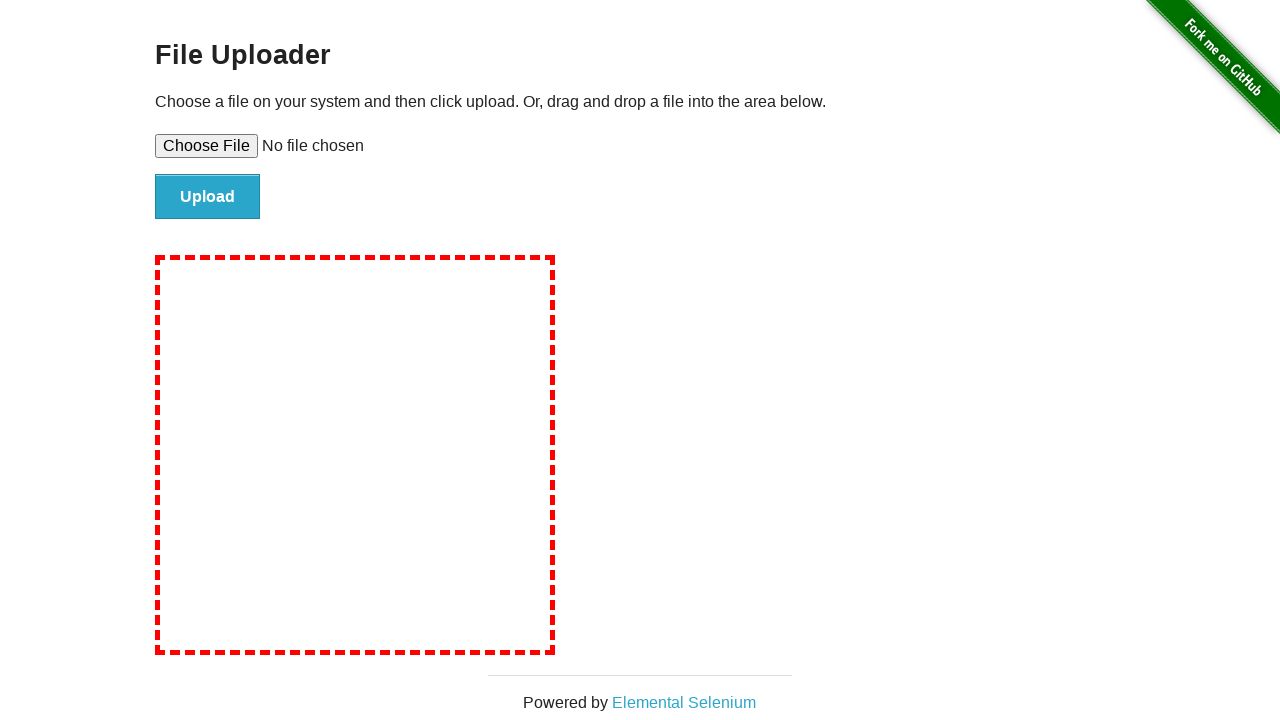

Set file upload input to temporary file: tmp8e9eu00v.txt
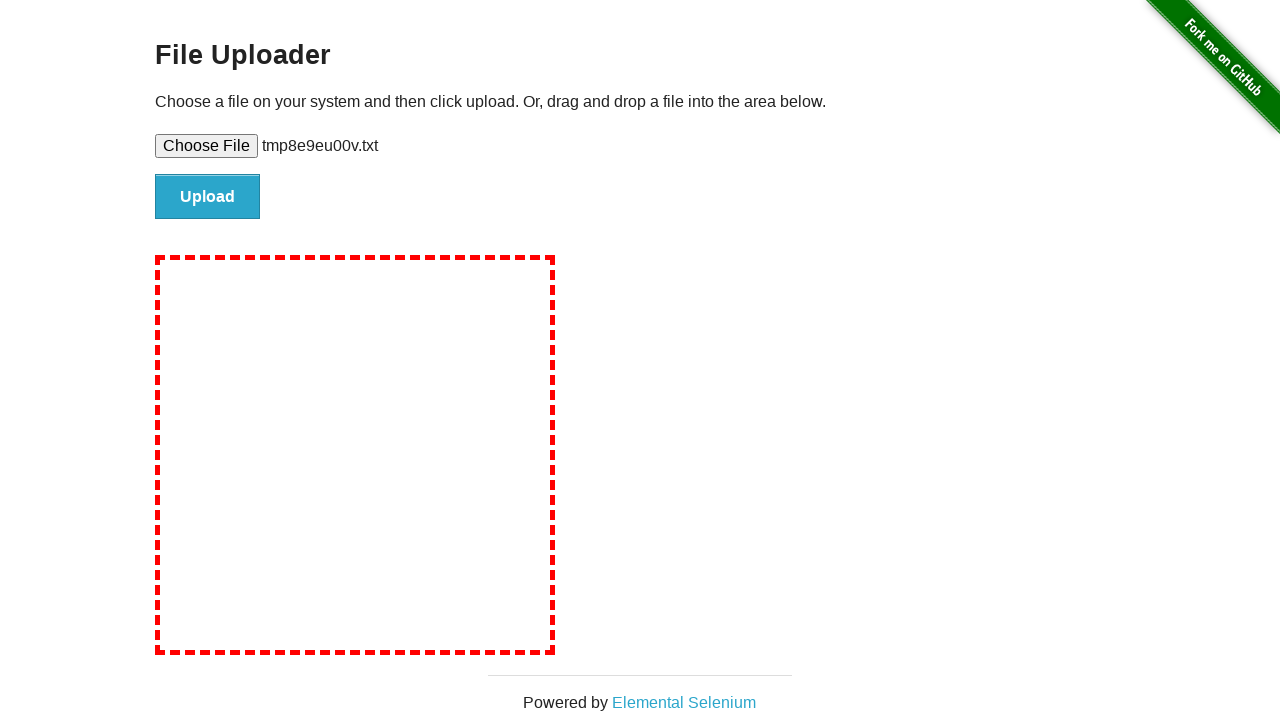

Clicked file submit button at (208, 197) on #file-submit
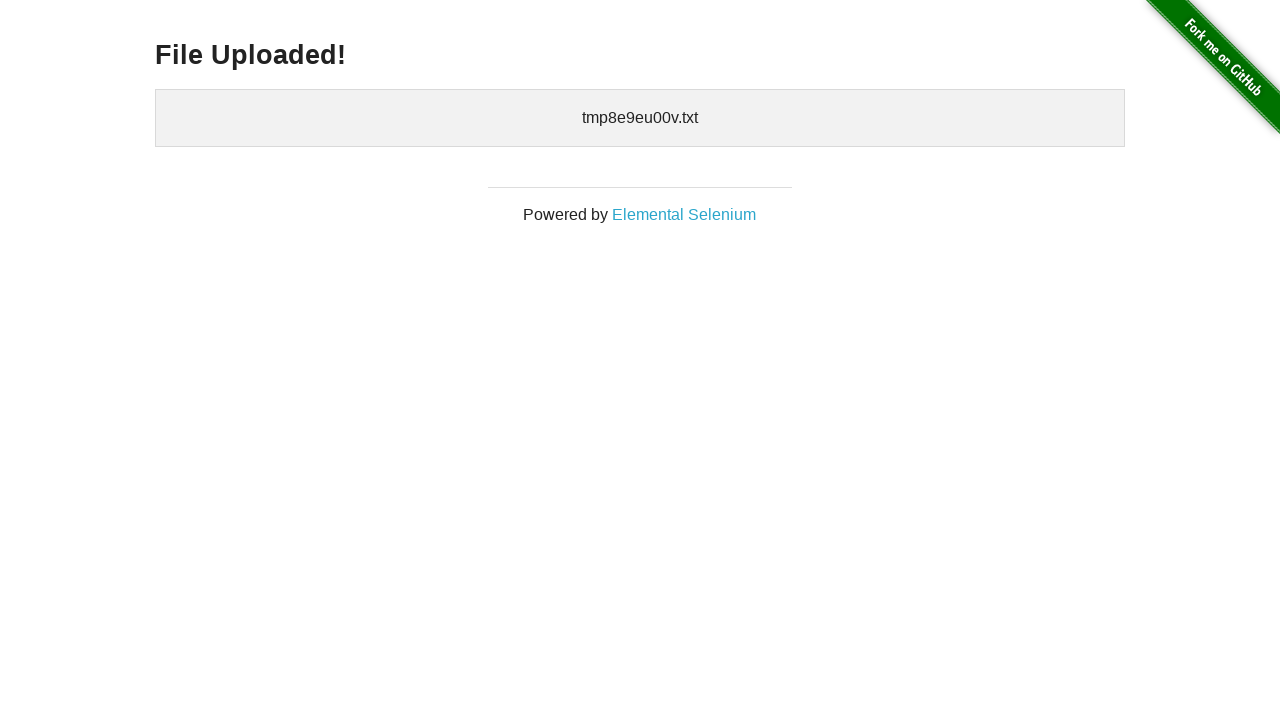

Uploaded files element appeared
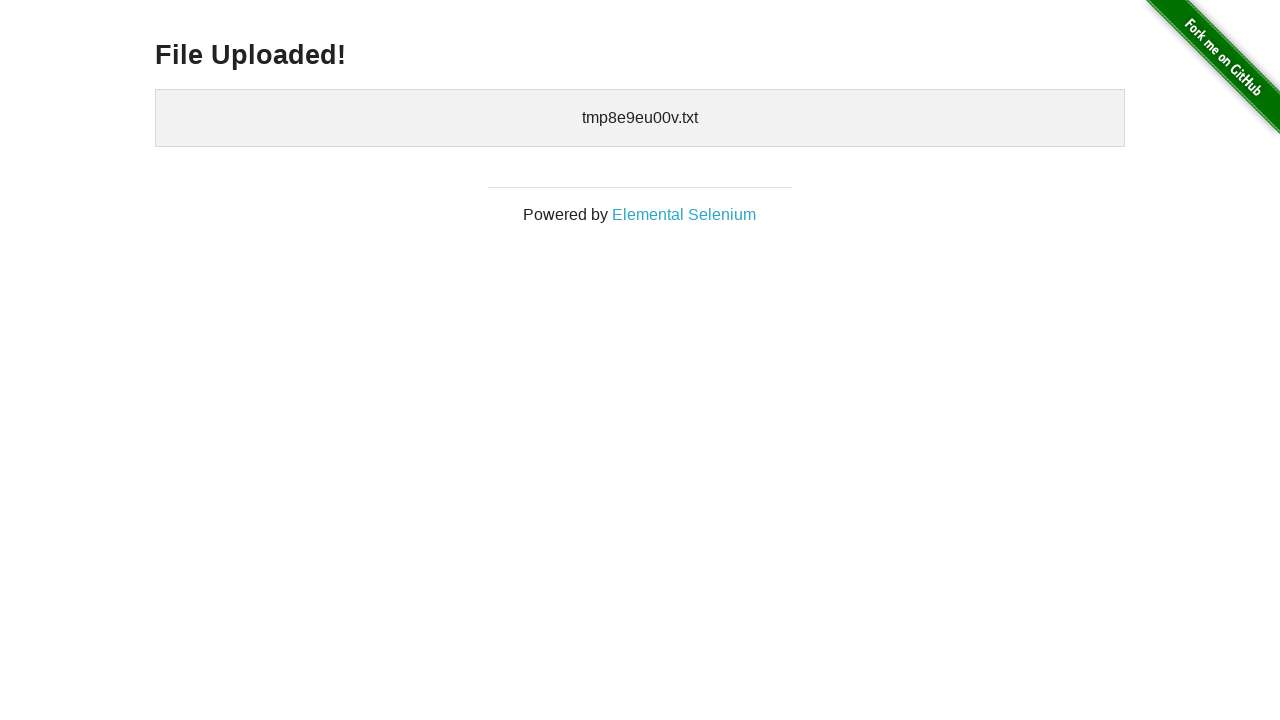

Retrieved uploaded filename: 
    tmp8e9eu00v.txt
  
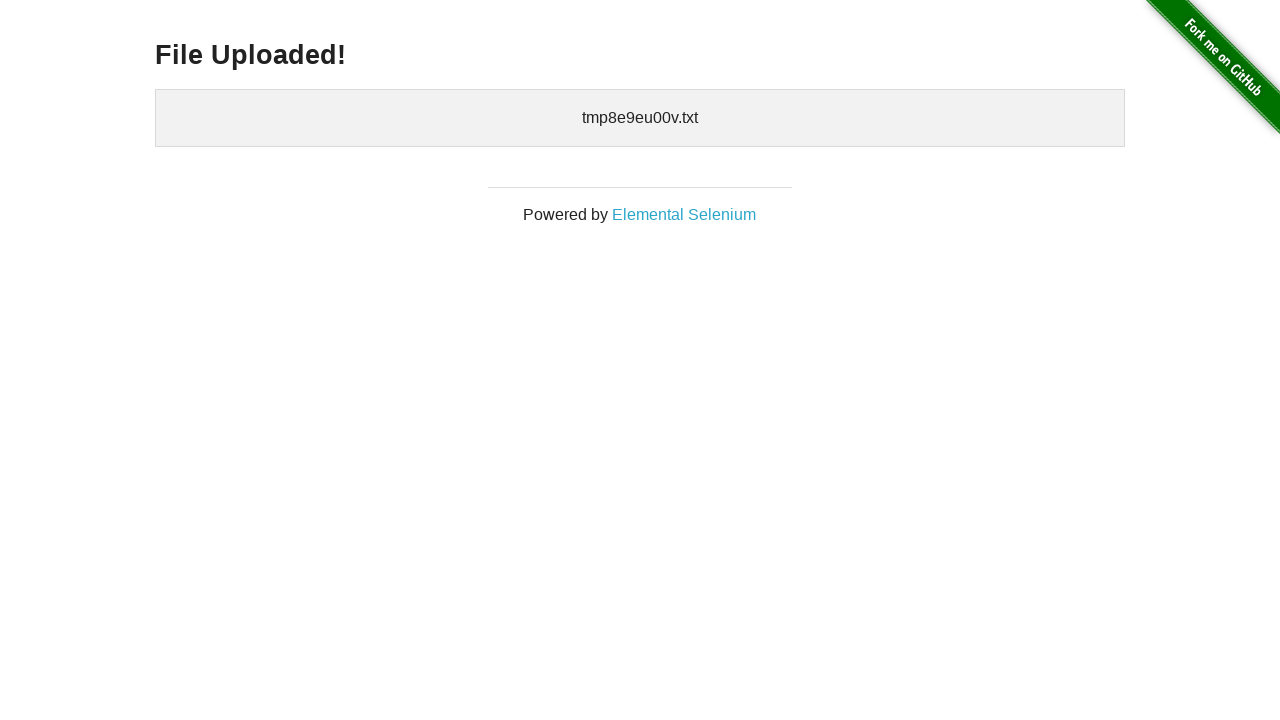

Cleaned up temporary test file
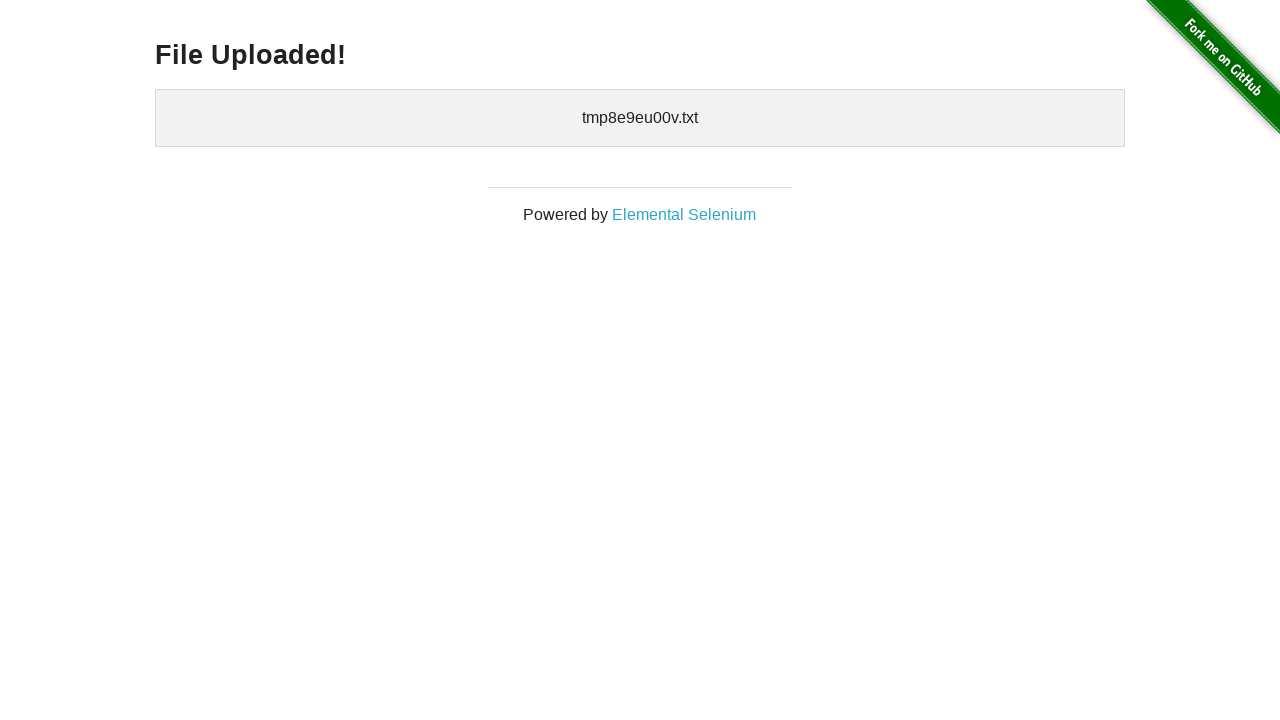

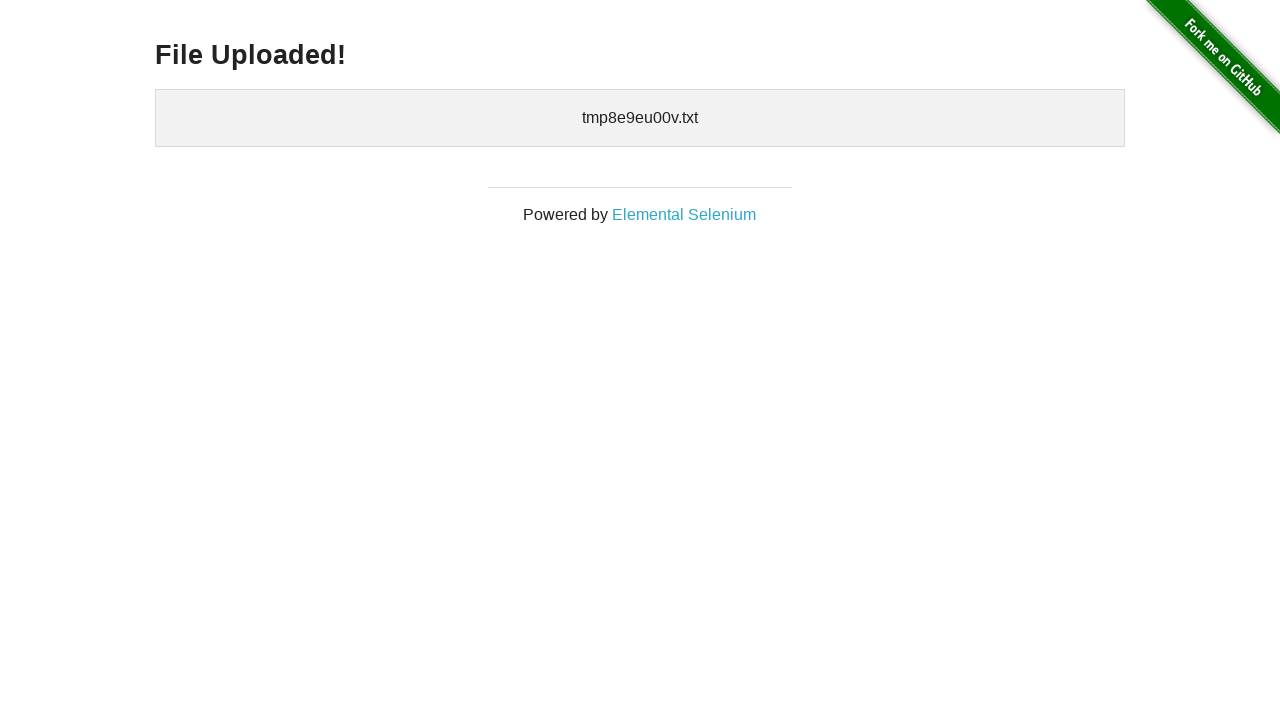